Tests alert handling functionality by navigating to the prompt alert section, triggering a prompt alert, entering text into it, and accepting the alert

Starting URL: http://demo.automationtesting.in/Alerts.html

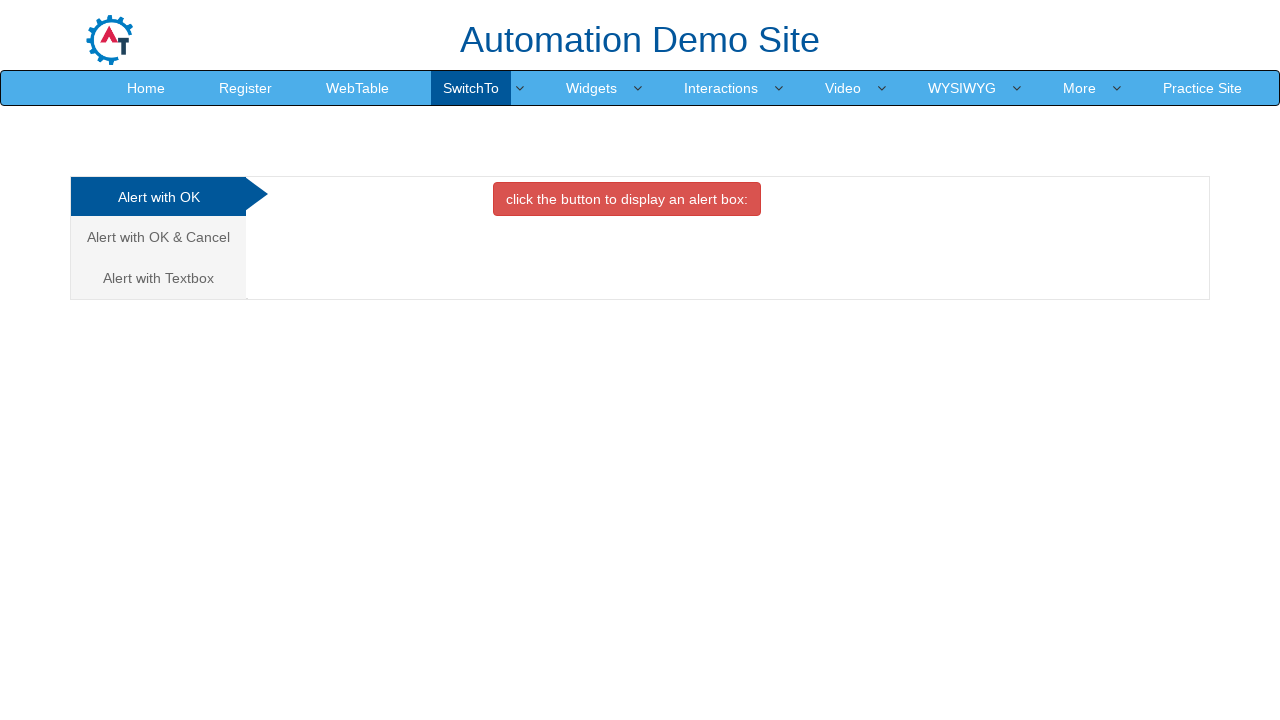

Clicked on the 'Alert with Textbox' tab at (158, 278) on a:has-text('Alert with Textbox')
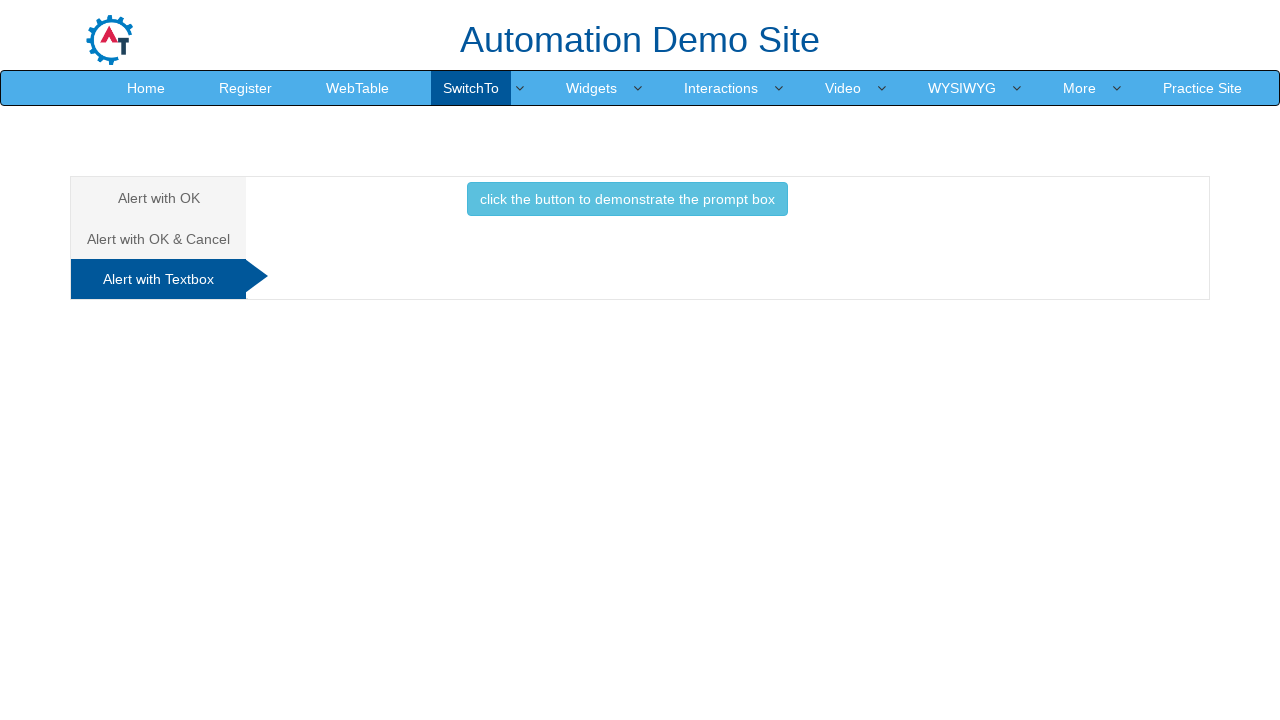

Clicked button to trigger the prompt alert at (627, 199) on button[onclick='promptbox()']
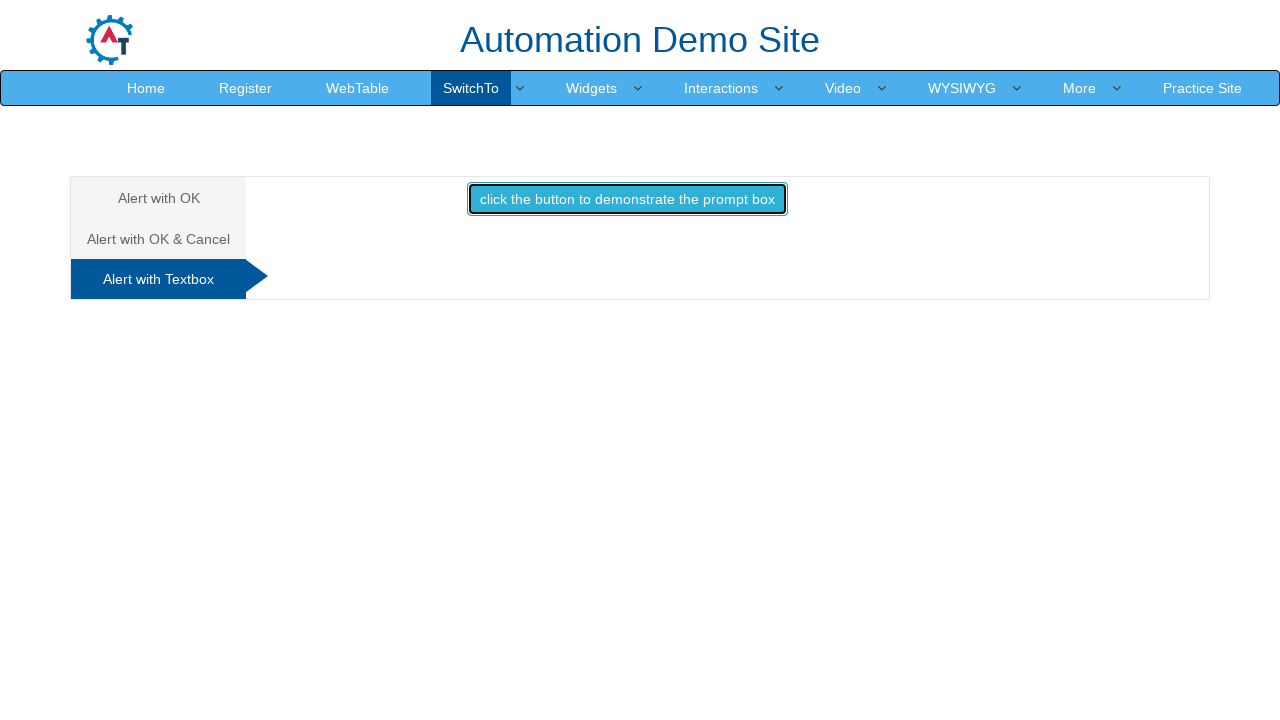

Set up dialog handler to accept prompt with 'Selenium Training'
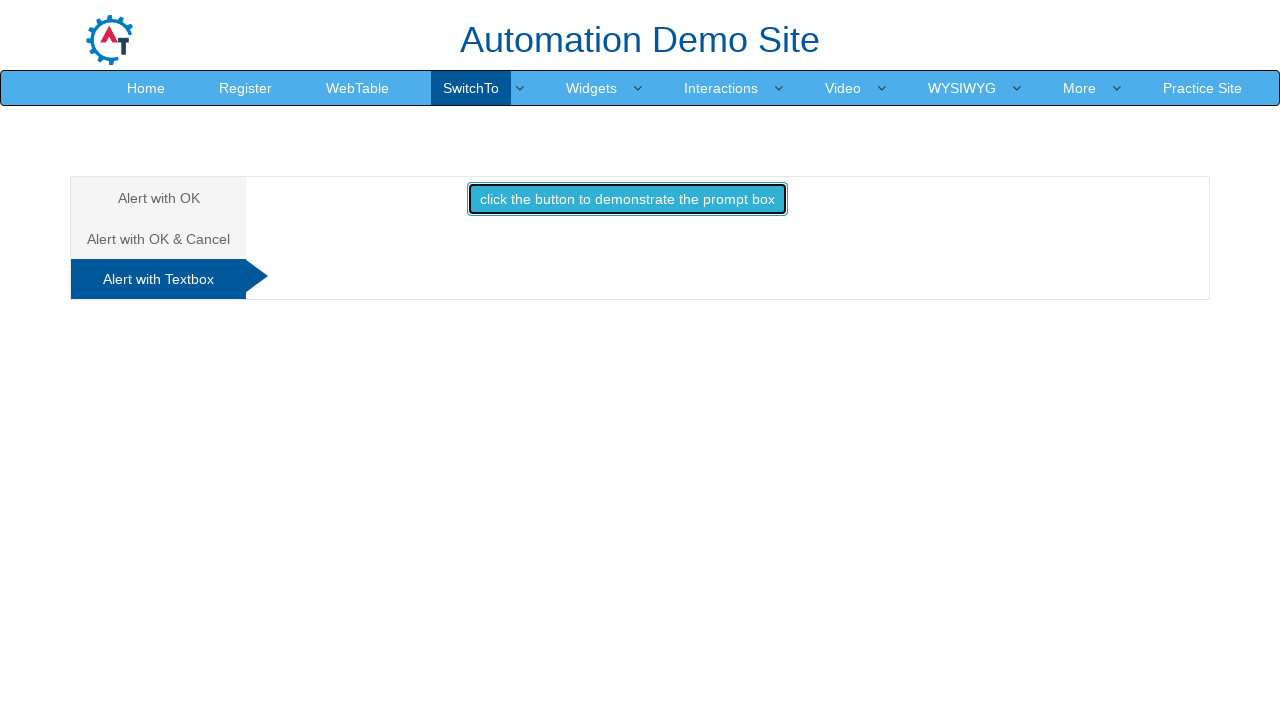

Clicked button to trigger prompt alert and accepted it with text input at (627, 199) on button[onclick='promptbox()']
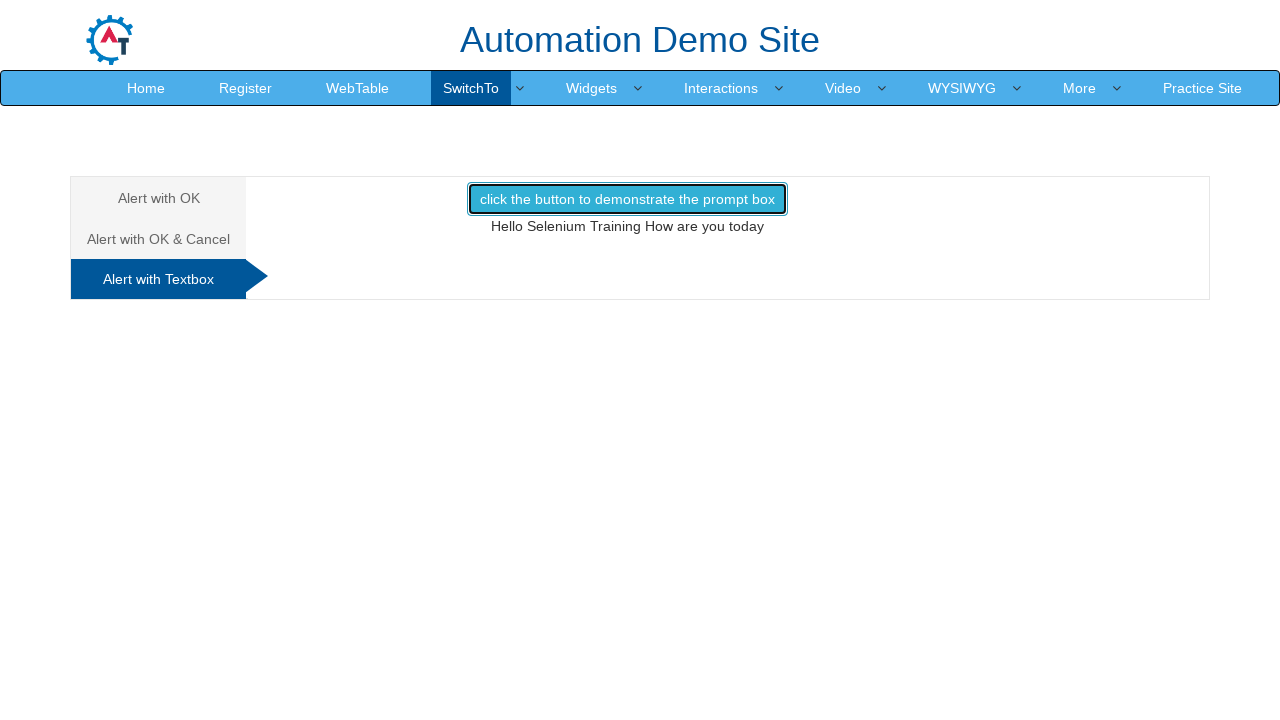

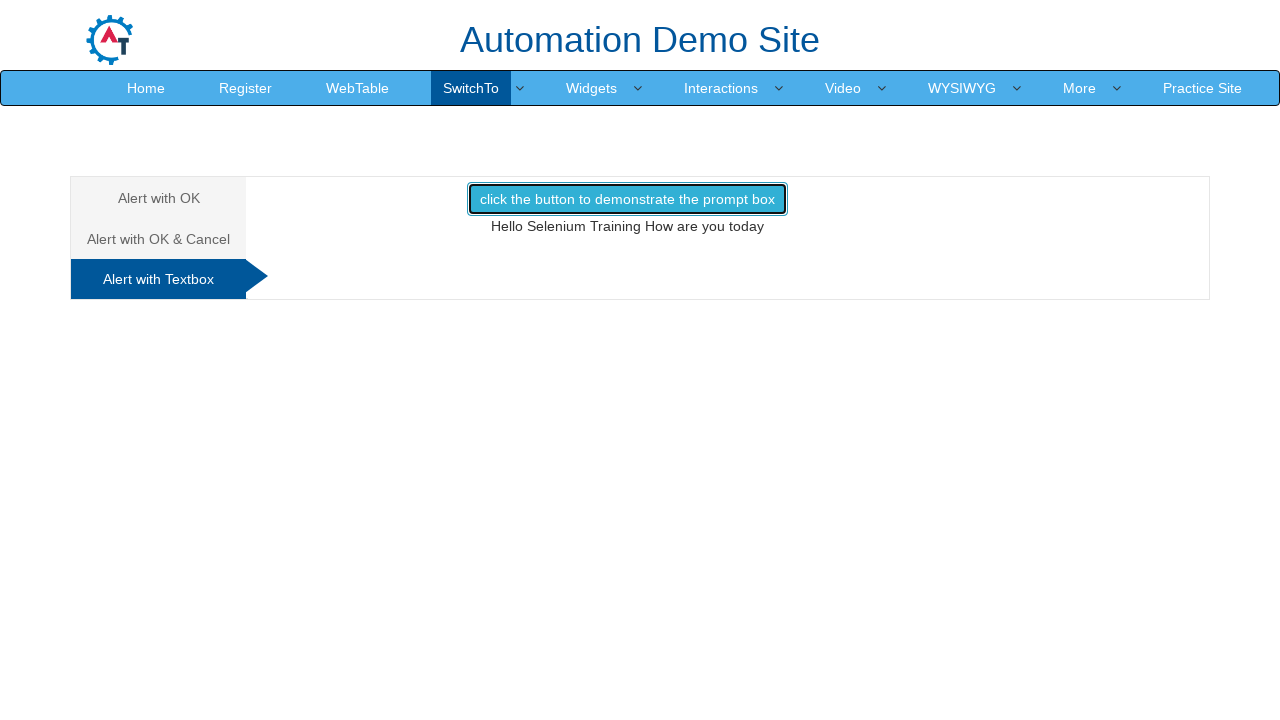